Tests fluent wait functionality by polling a countdown timer element until its text ends with "00"

Starting URL: https://automationfc.github.io/fluent-wait/

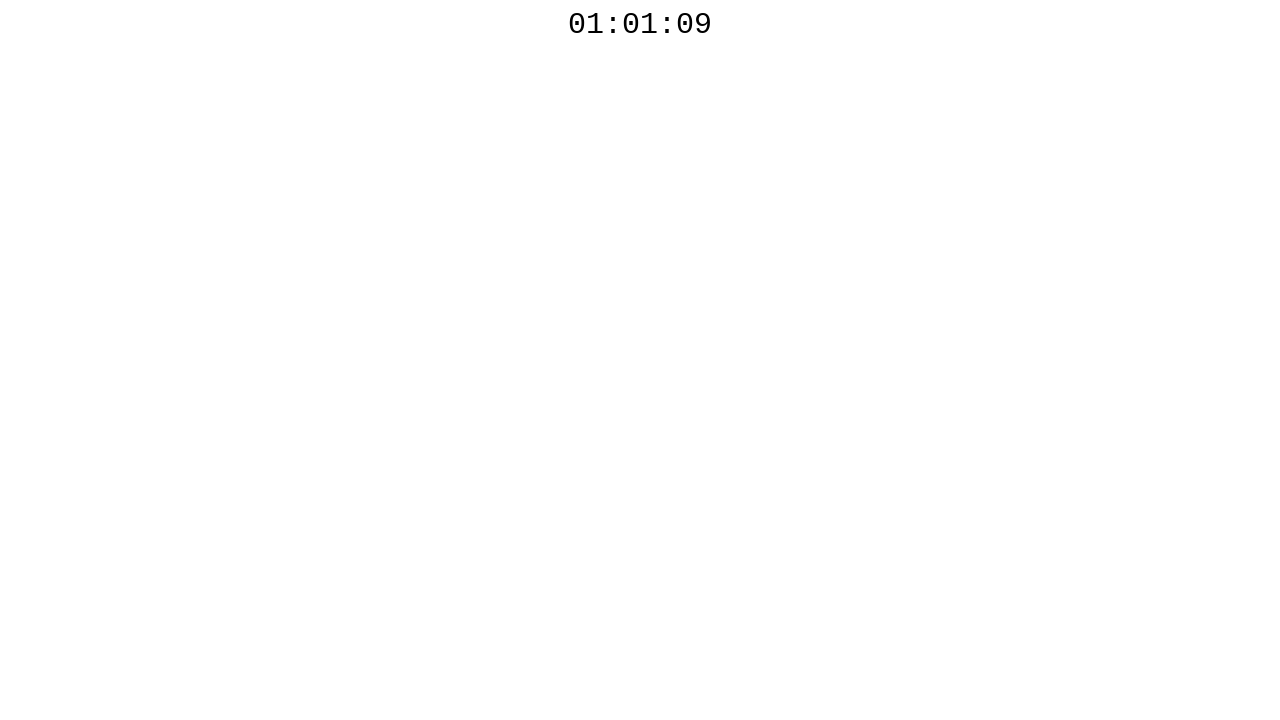

Waited for countdown timer to end with '00' using fluent wait with 100ms polling and 13s timeout
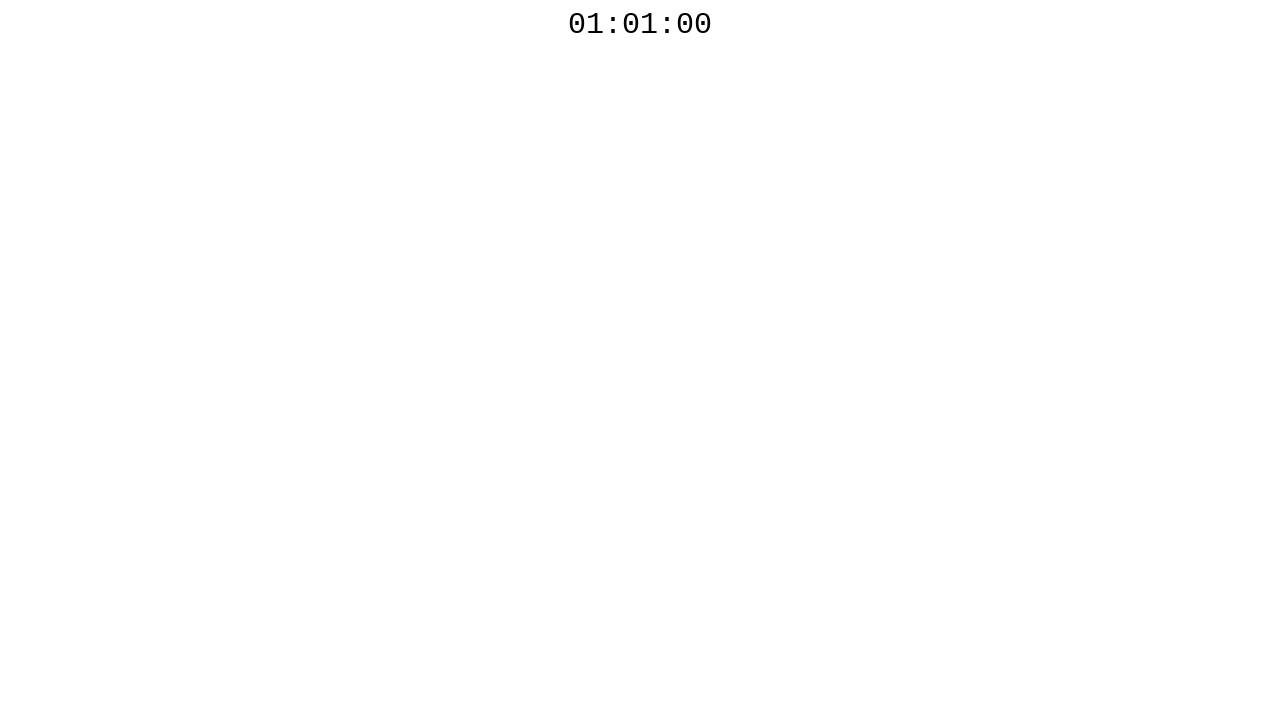

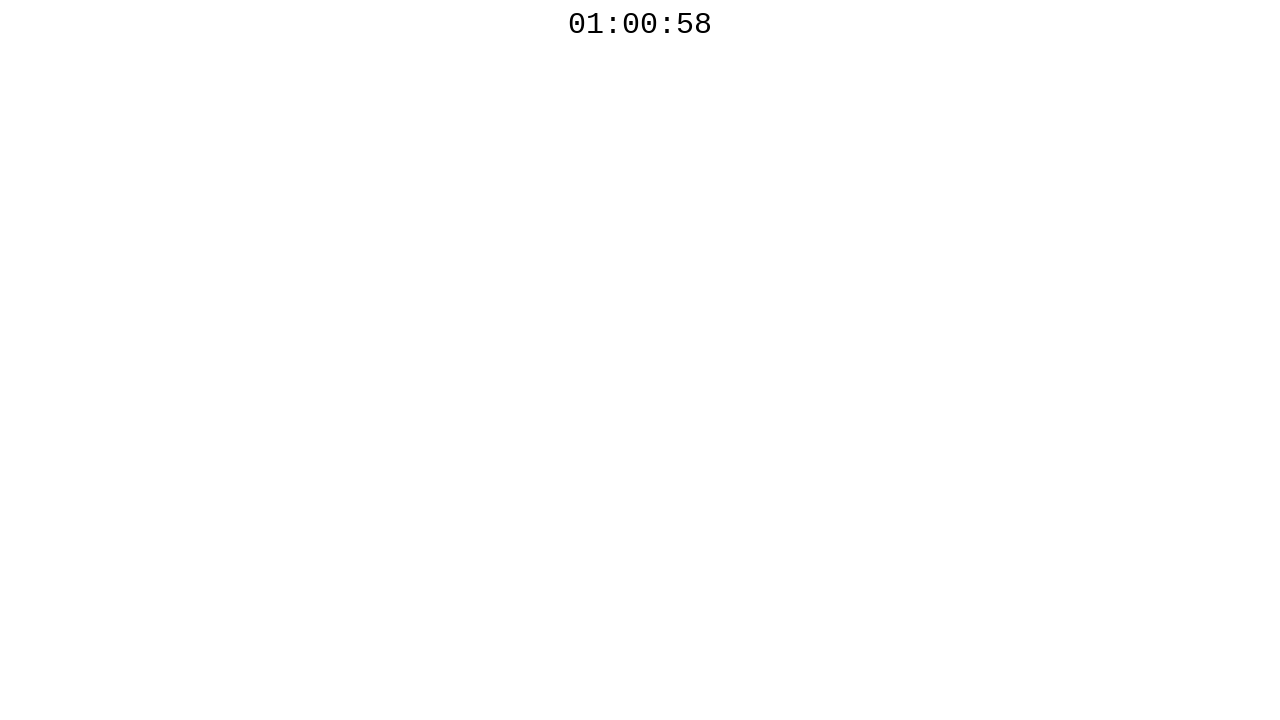